Tests adding todo items to the list by creating two todos and verifying they appear in the list

Starting URL: https://demo.playwright.dev/todomvc

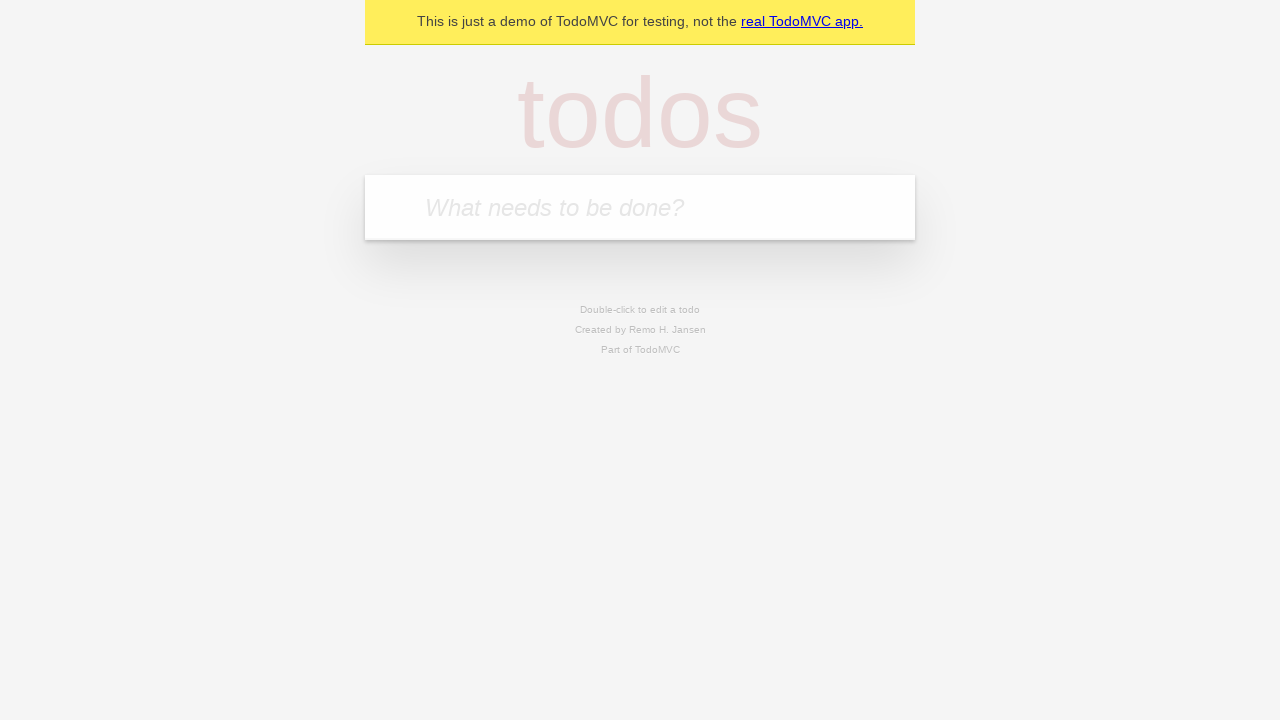

Filled todo input with 'buy some cheese' on internal:attr=[placeholder="What needs to be done?"i]
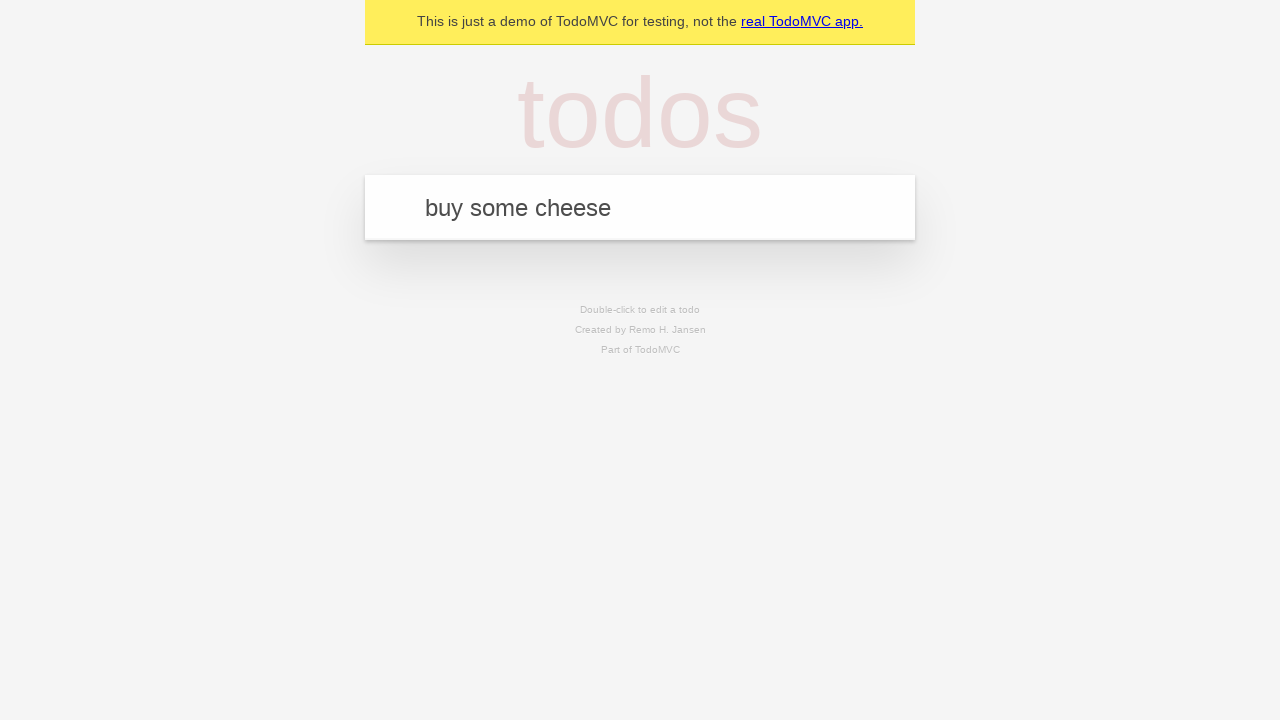

Pressed Enter to create first todo on internal:attr=[placeholder="What needs to be done?"i]
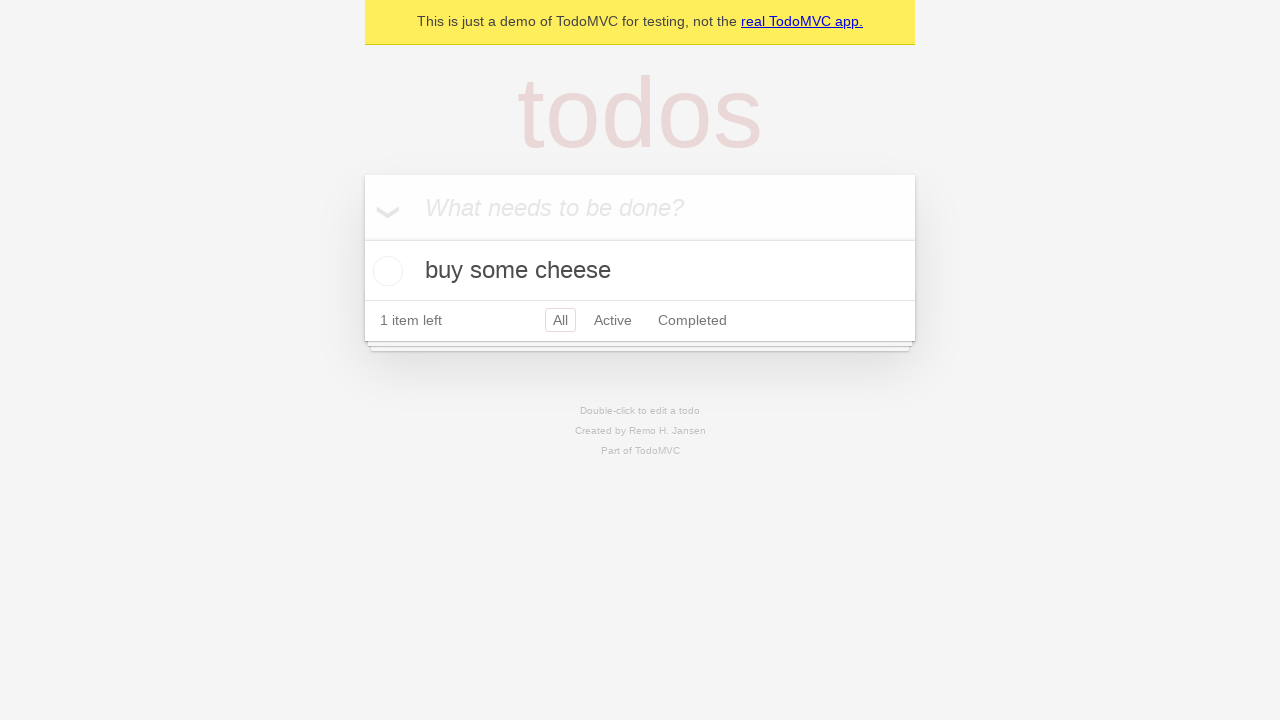

First todo appeared in the list
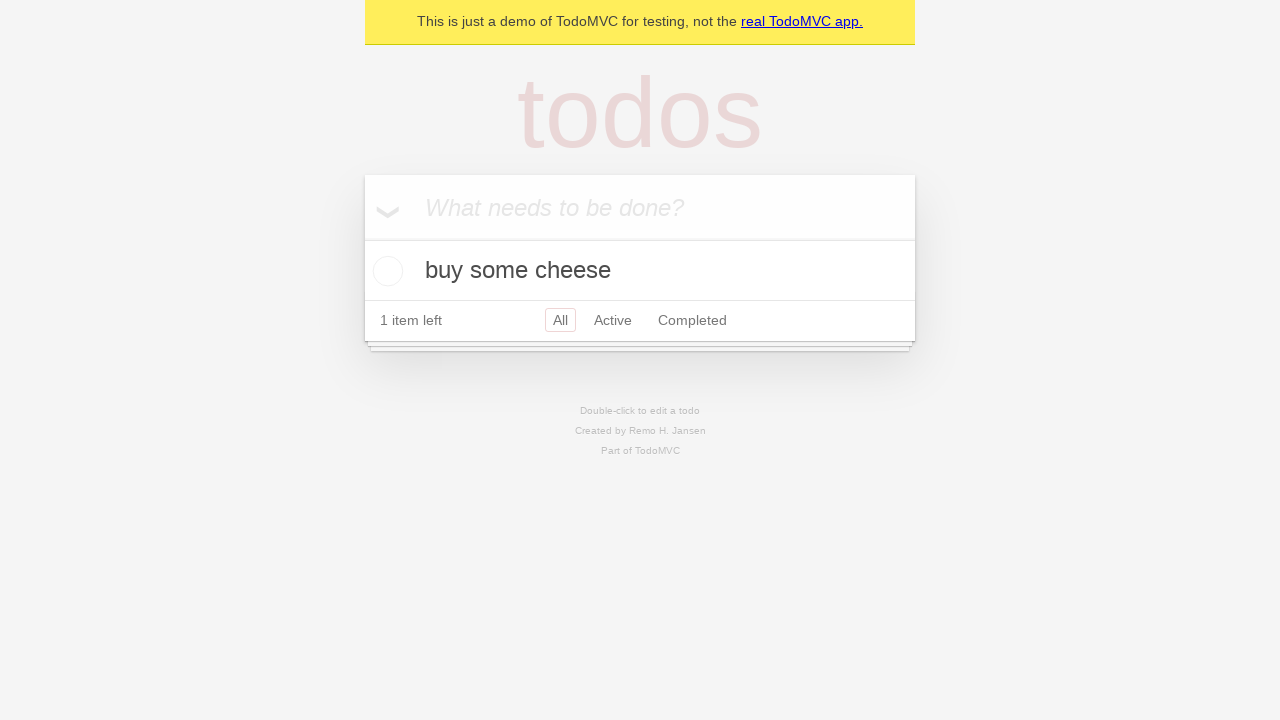

Filled todo input with 'feed the cat' on internal:attr=[placeholder="What needs to be done?"i]
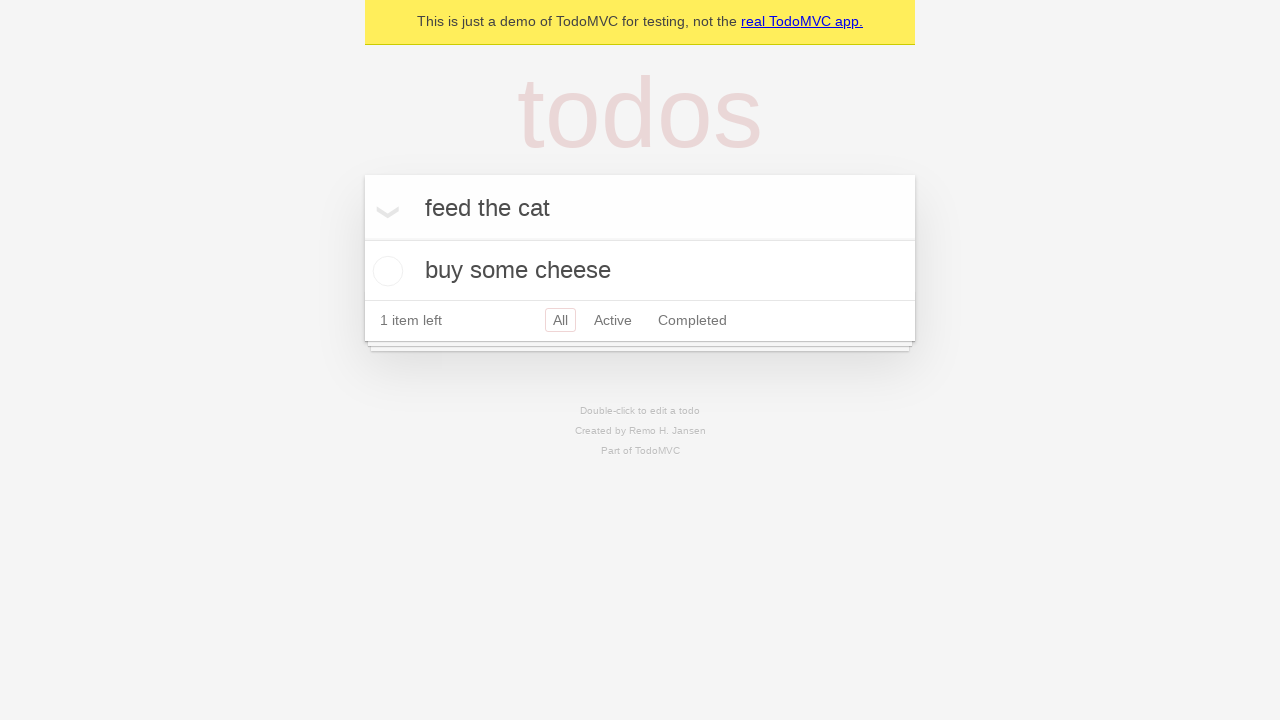

Pressed Enter to create second todo on internal:attr=[placeholder="What needs to be done?"i]
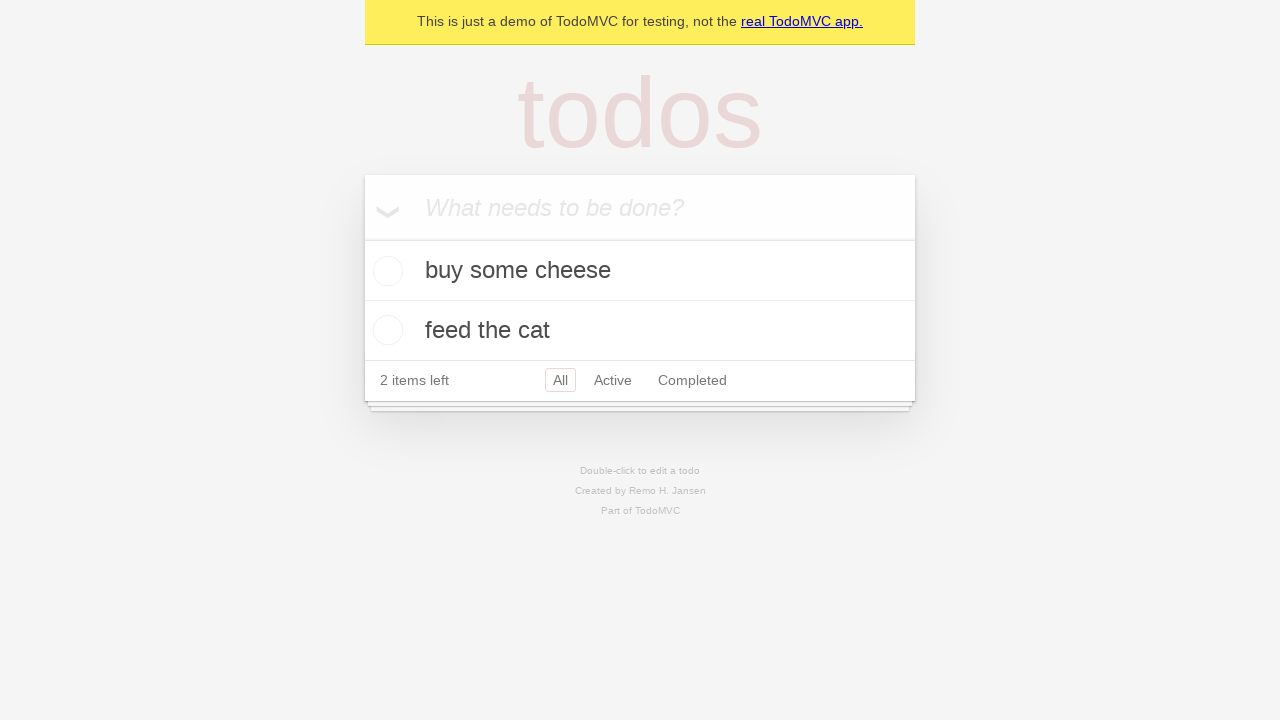

Second todo appeared in the list, confirming both todos are visible
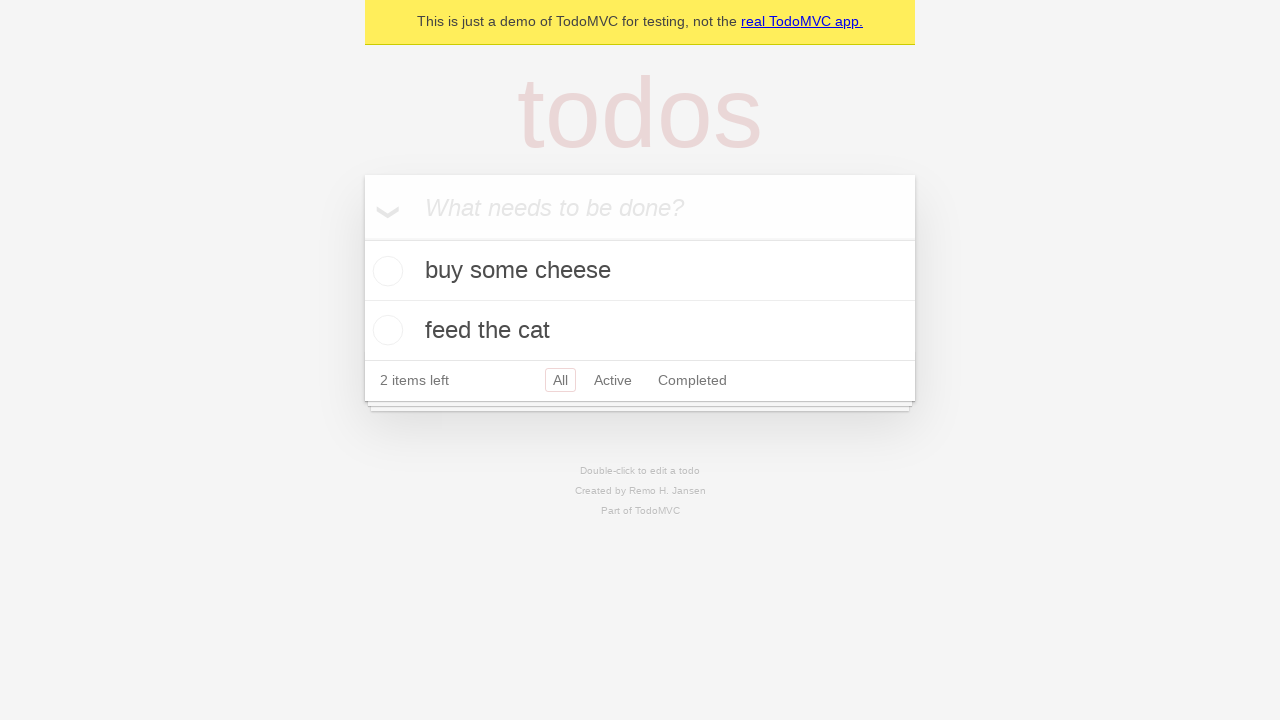

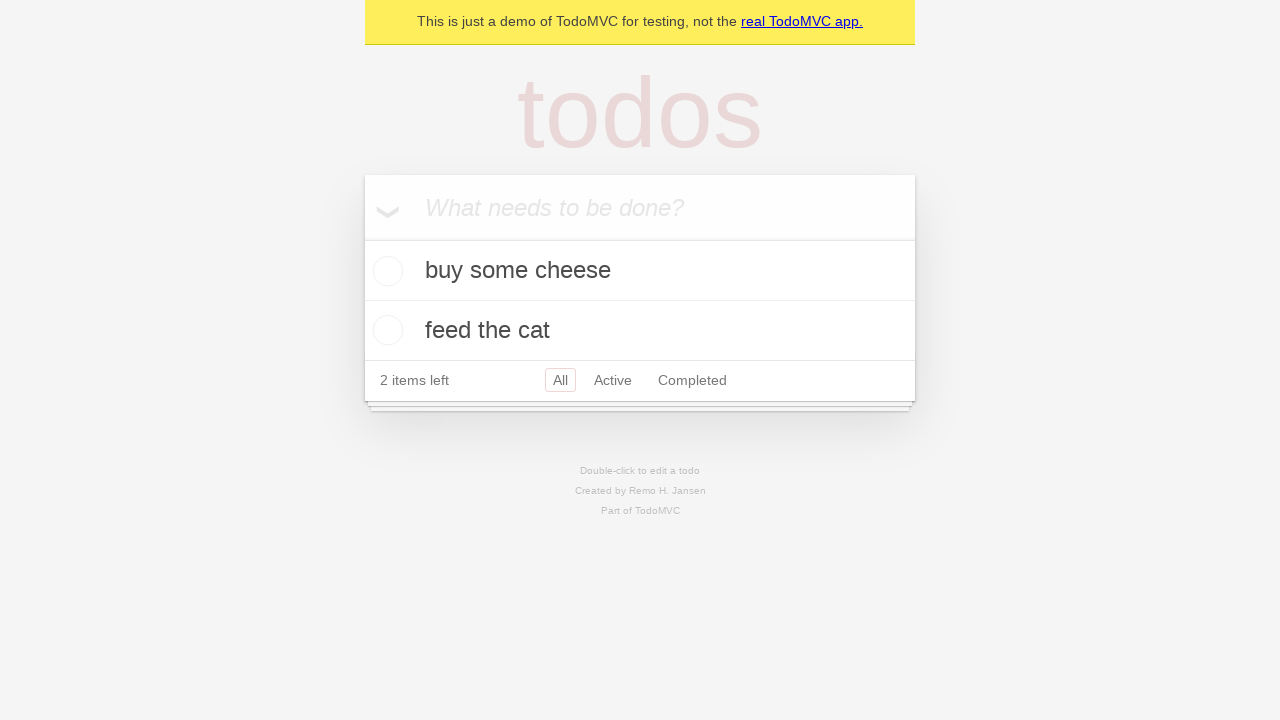